Tests different button click types (double-click, right-click, and single click) and verifies the corresponding messages appear

Starting URL: https://demoqa.com/buttons

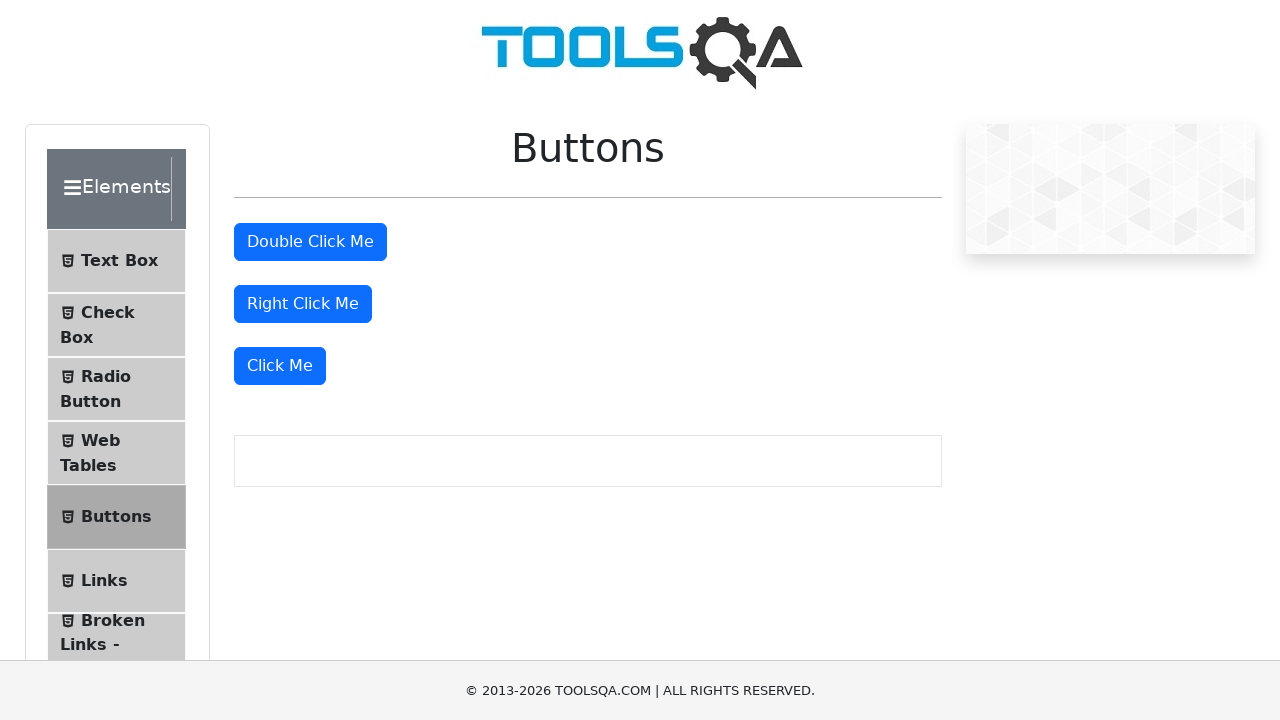

Double-clicked the double click button at (310, 242) on button#doubleClickBtn
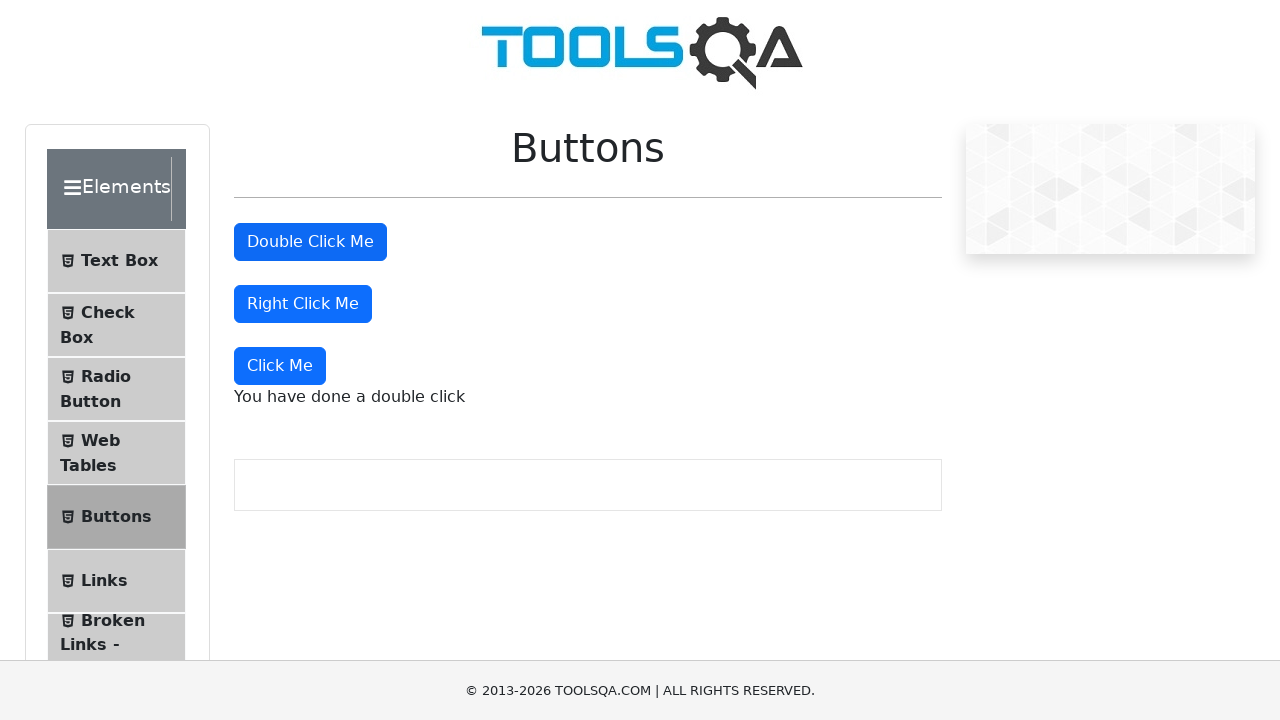

Right-clicked the right click button at (303, 304) on button#rightClickBtn
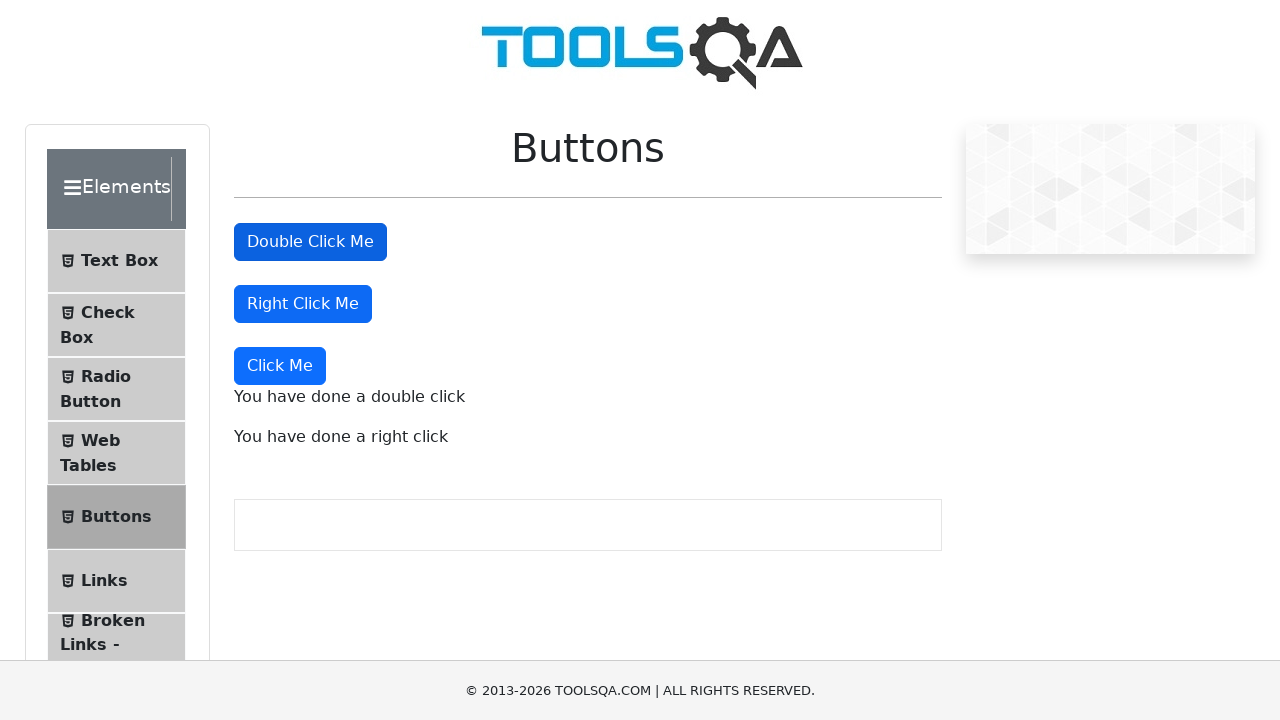

Single-clicked the 'Click Me' button at (280, 366) on xpath=//button[text()='Click Me']
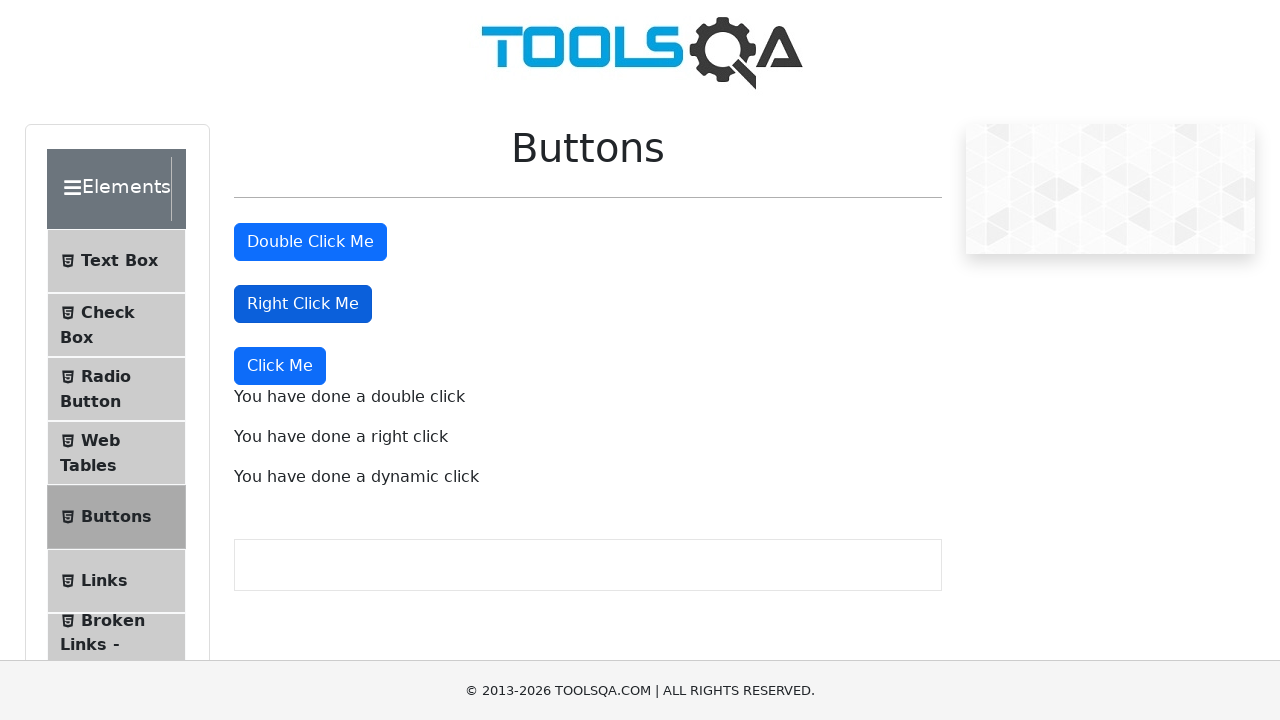

Waited for double click message to appear
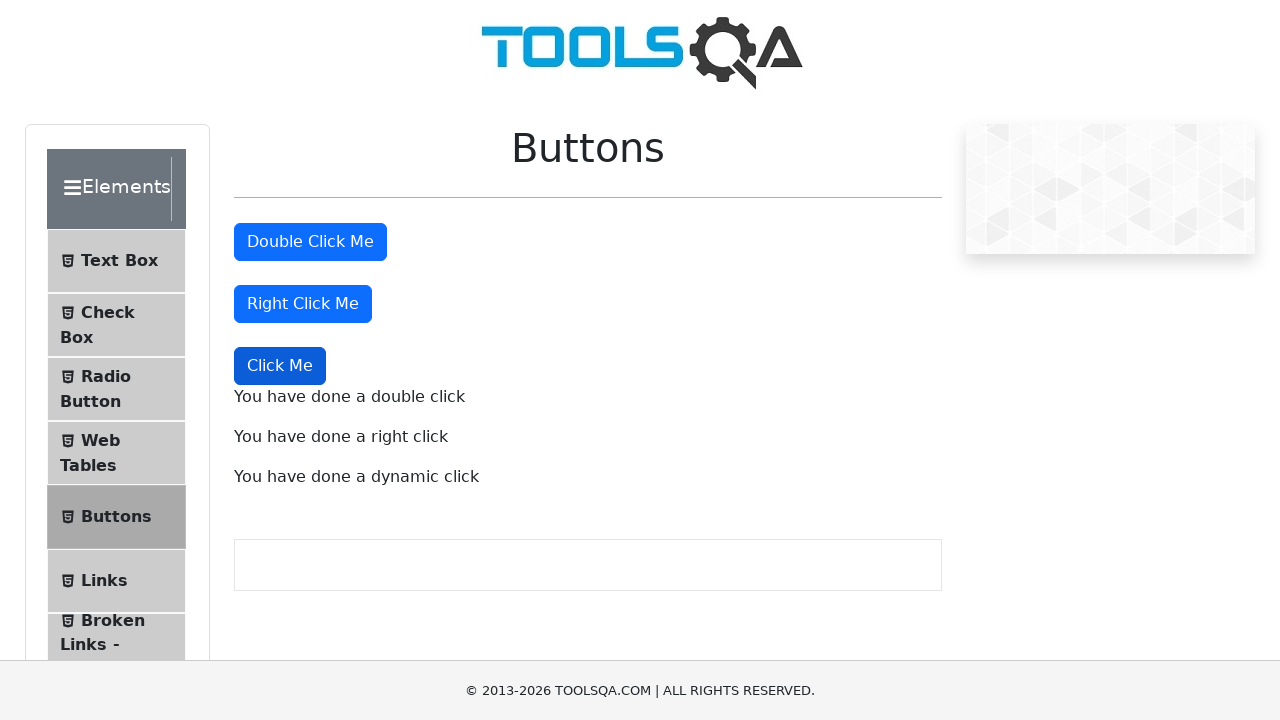

Verified double click message: 'You have done a double click'
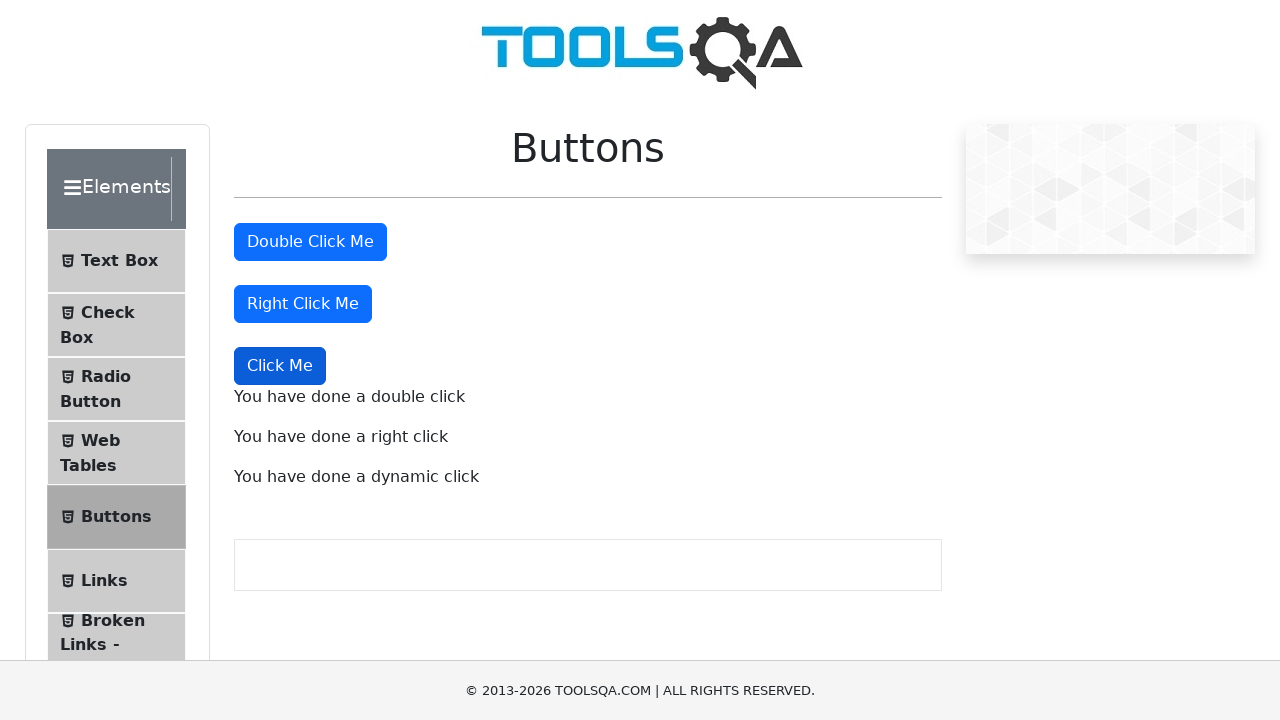

Verified right click message: 'You have done a right click'
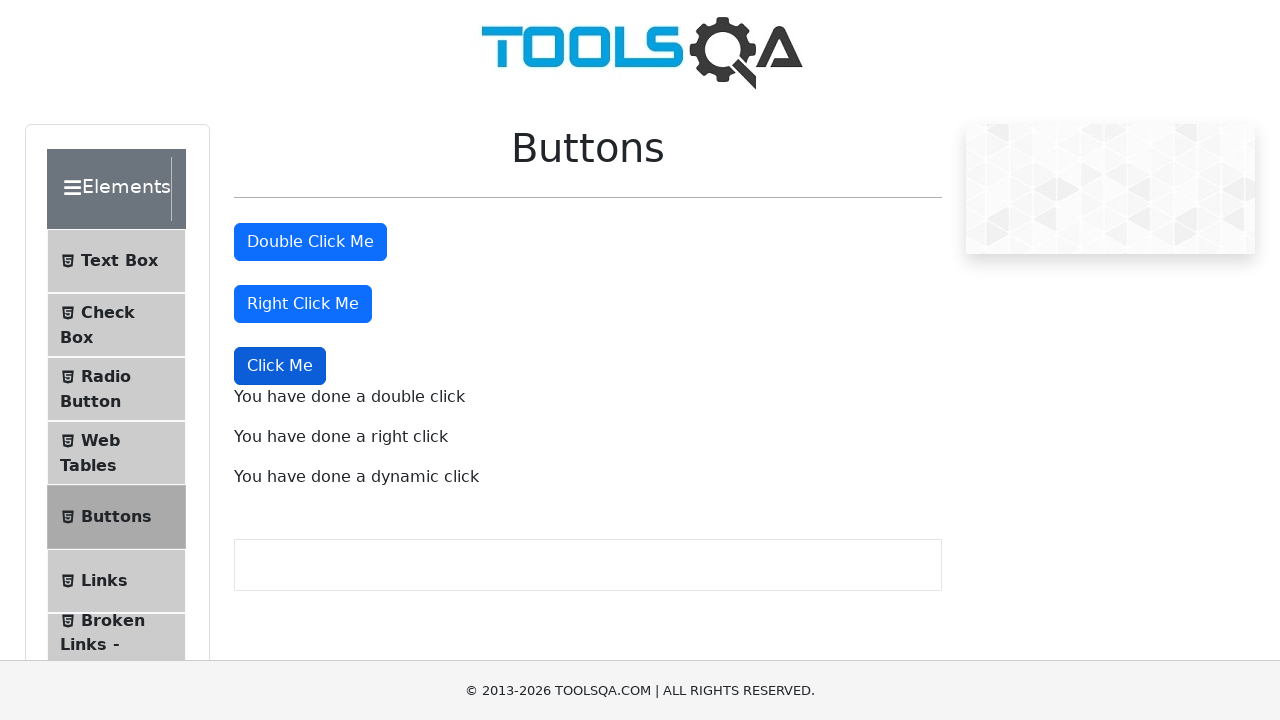

Verified dynamic click message: 'You have done a dynamic click'
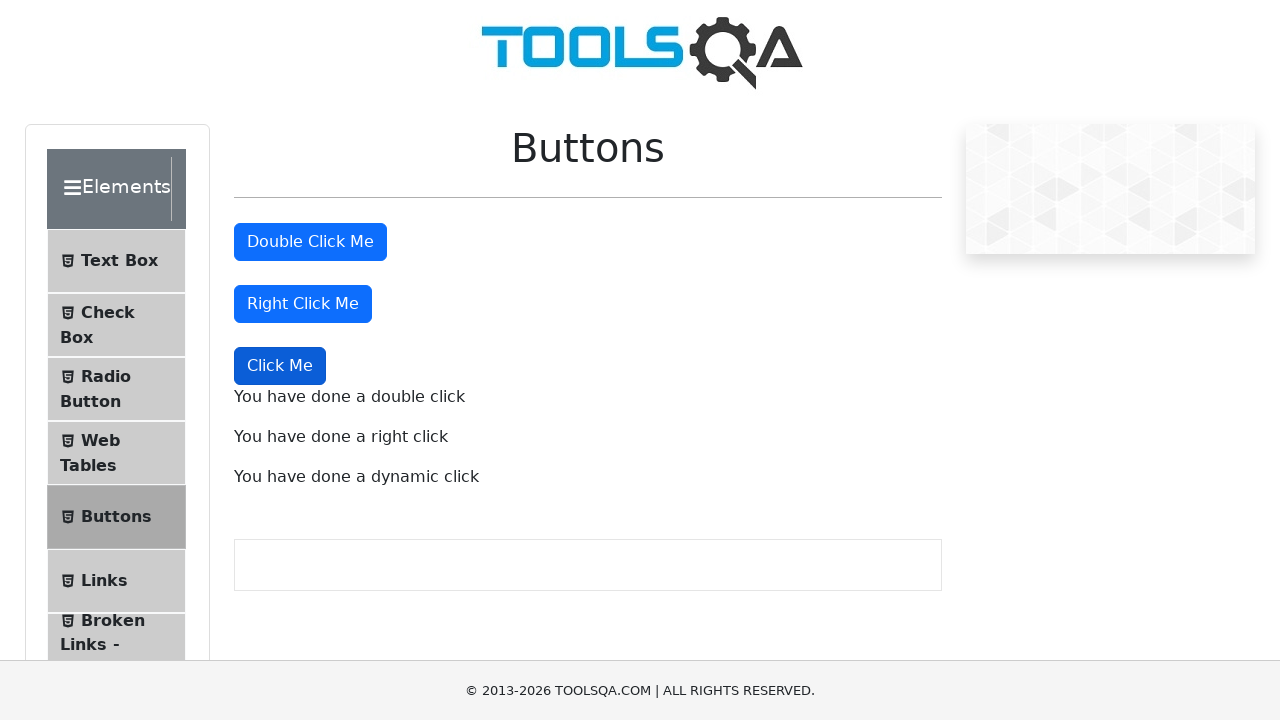

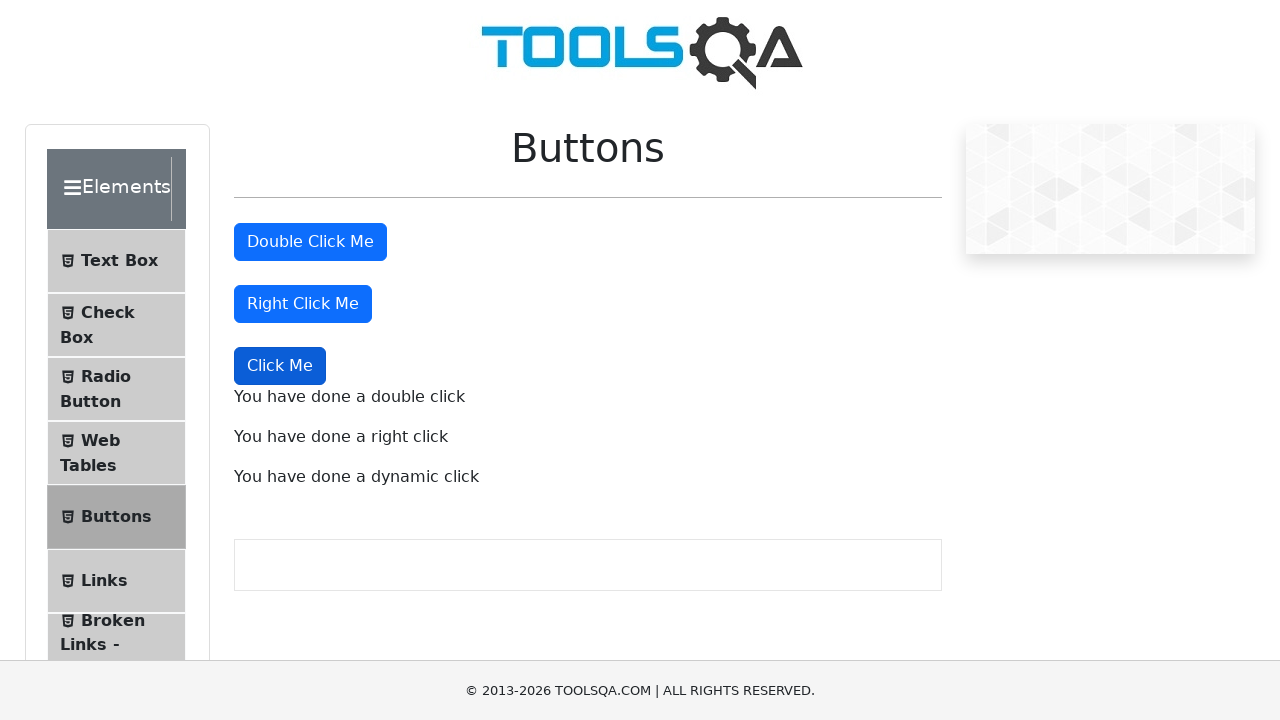